Tests drag and drop functionality by dragging red, green, and blue circles to a target area

Starting URL: https://practice.expandtesting.com/drag-and-drop-circles

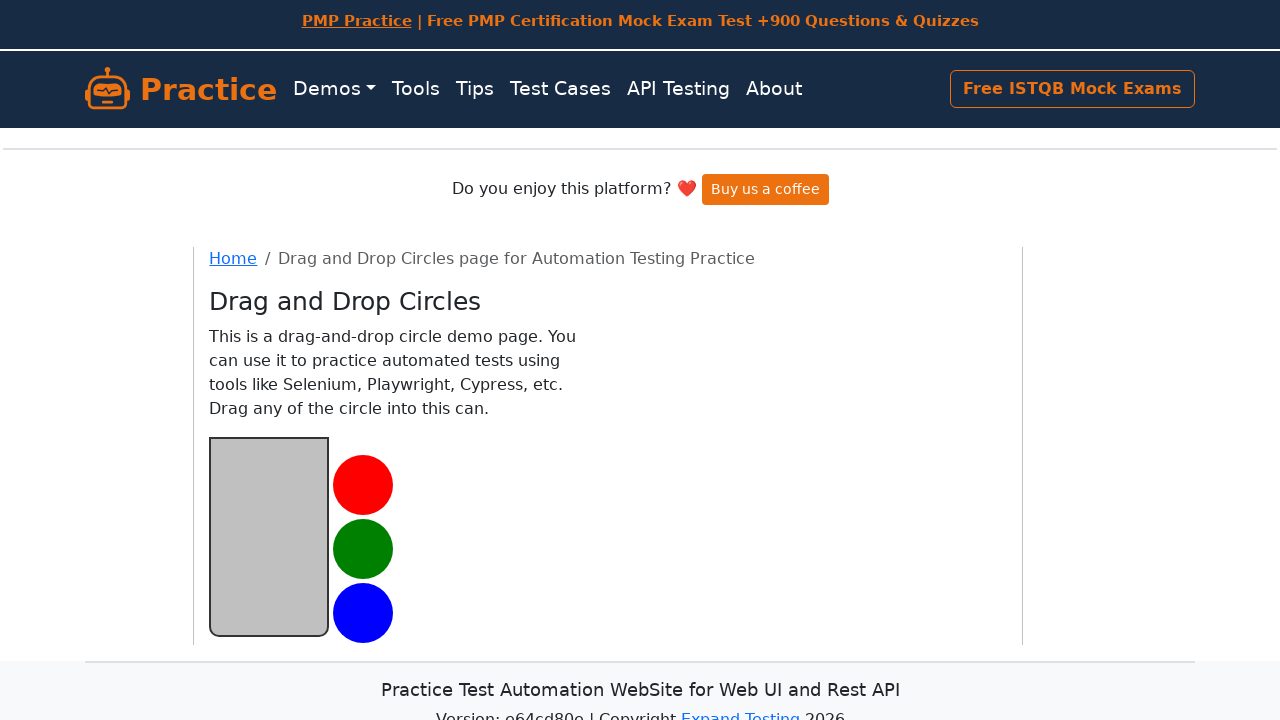

Dragged red circle to target area at (269, 536)
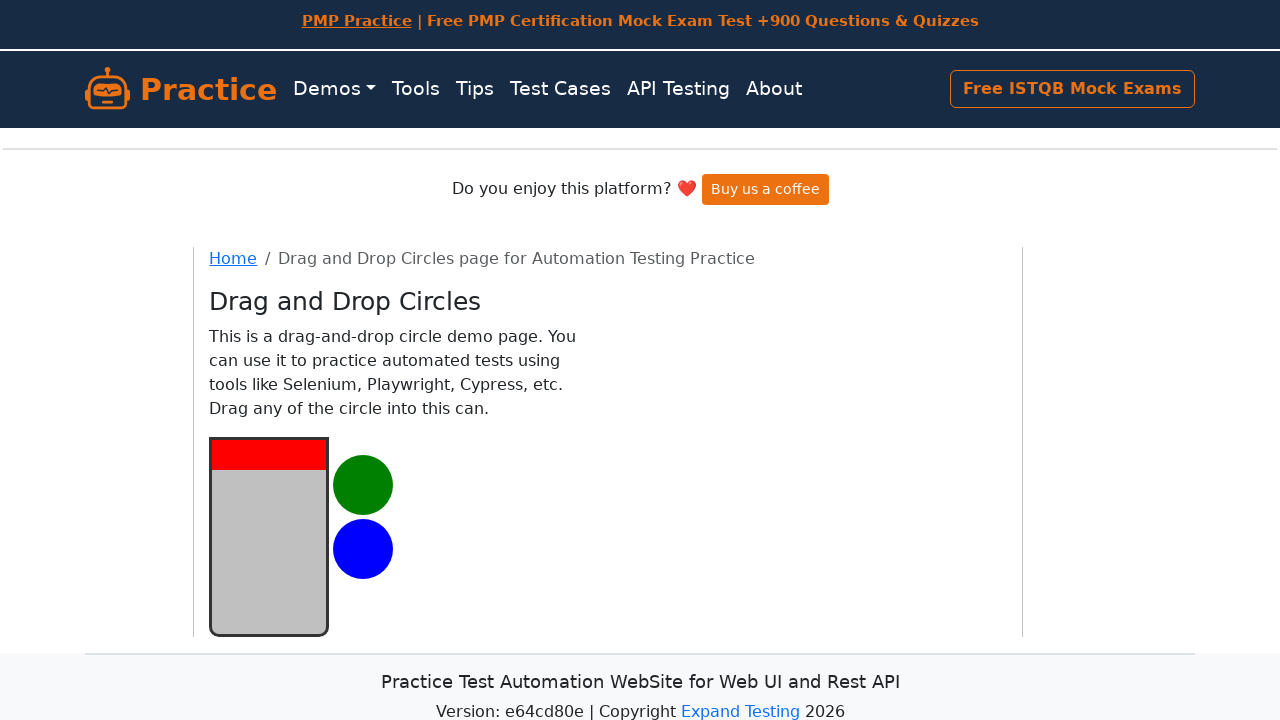

Dragged green circle to target area at (269, 536)
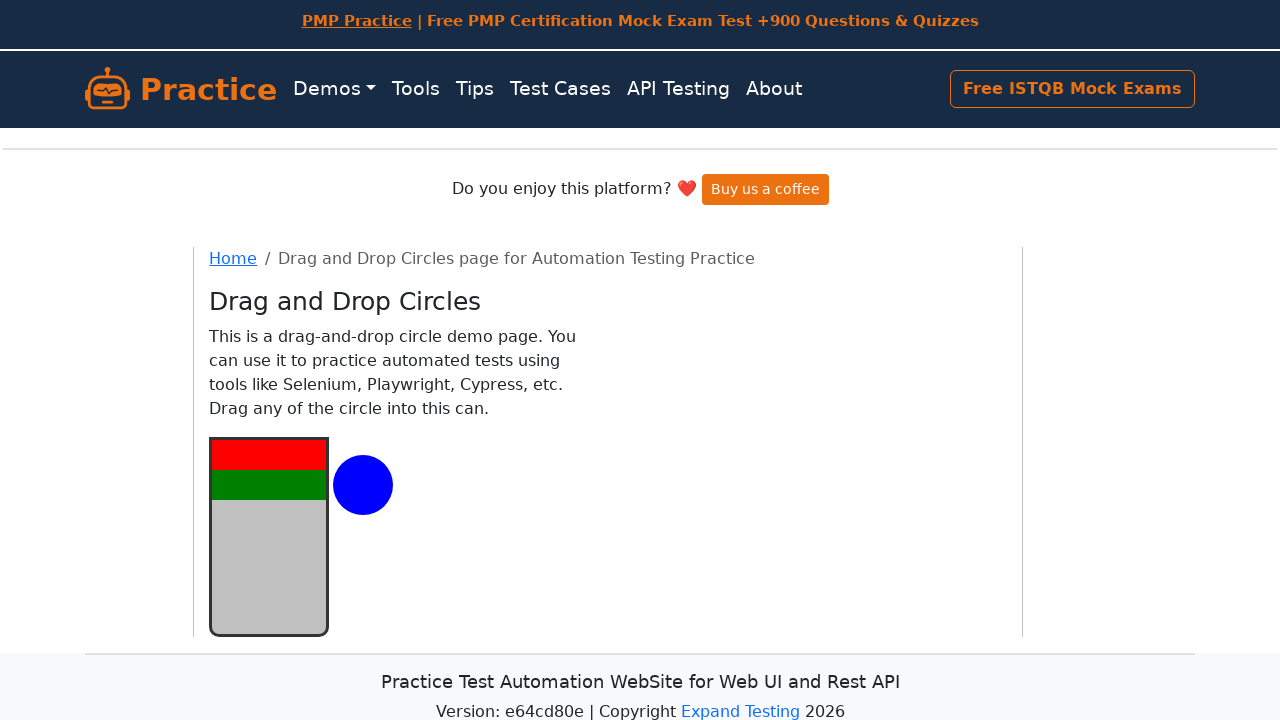

Dragged blue circle to target area at (269, 536)
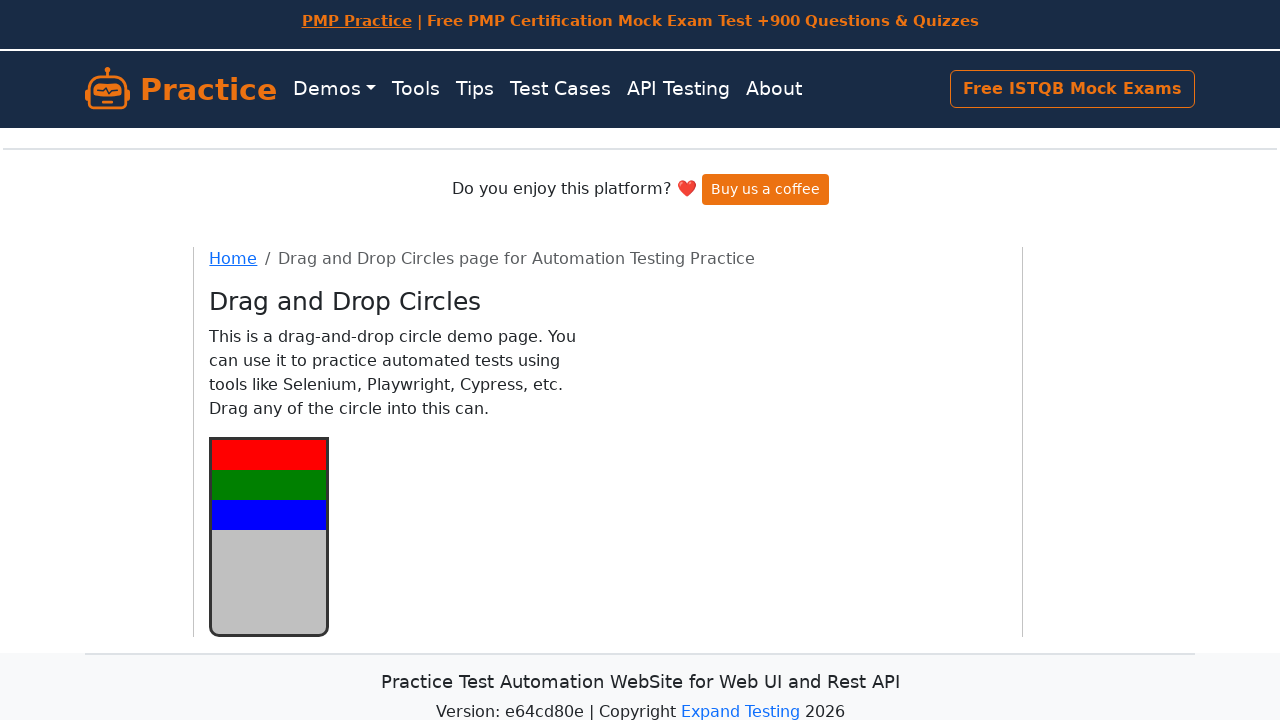

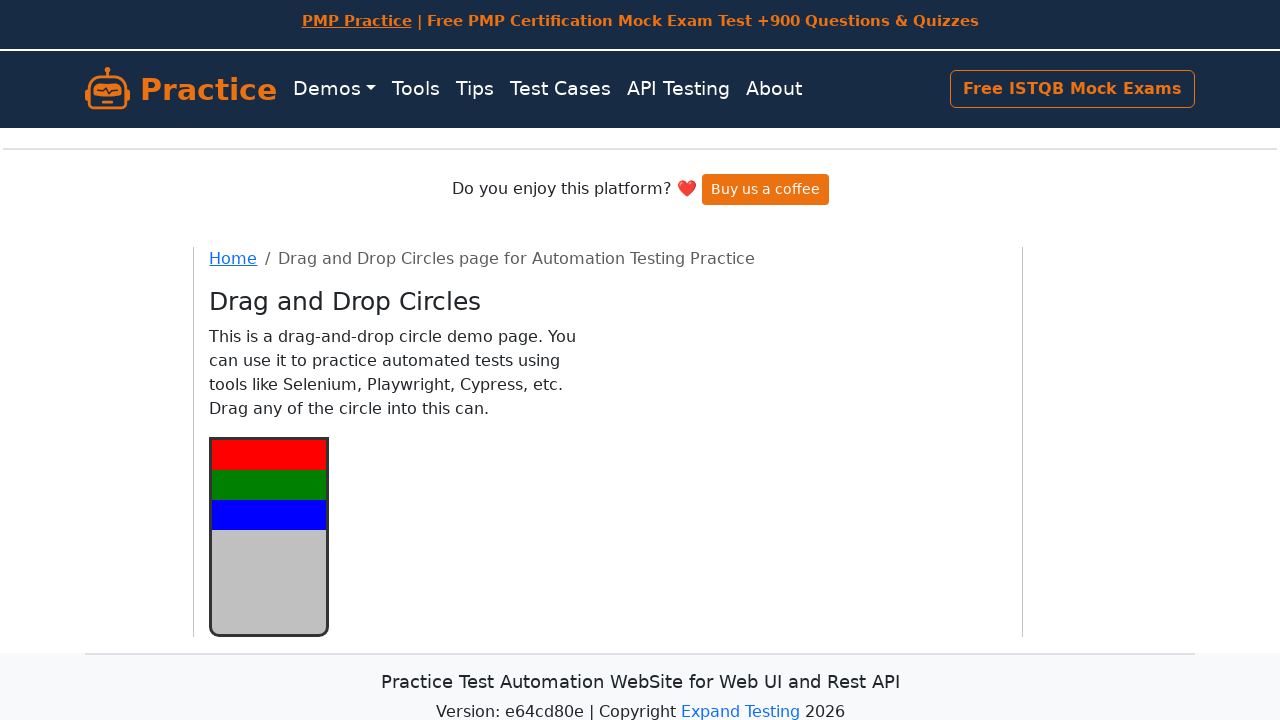